Tests the textarea form field by entering text content

Starting URL: https://bonigarcia.dev/selenium-webdriver-java/web-form.html

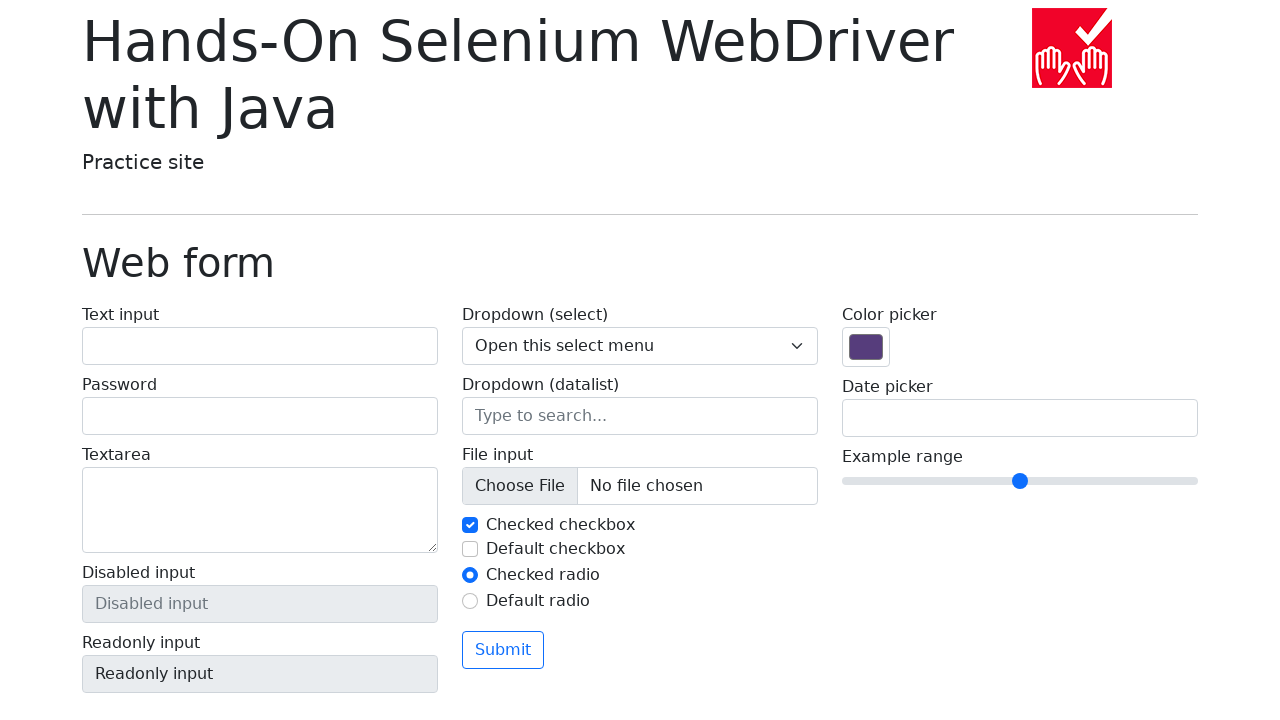

Waited for textarea label to appear
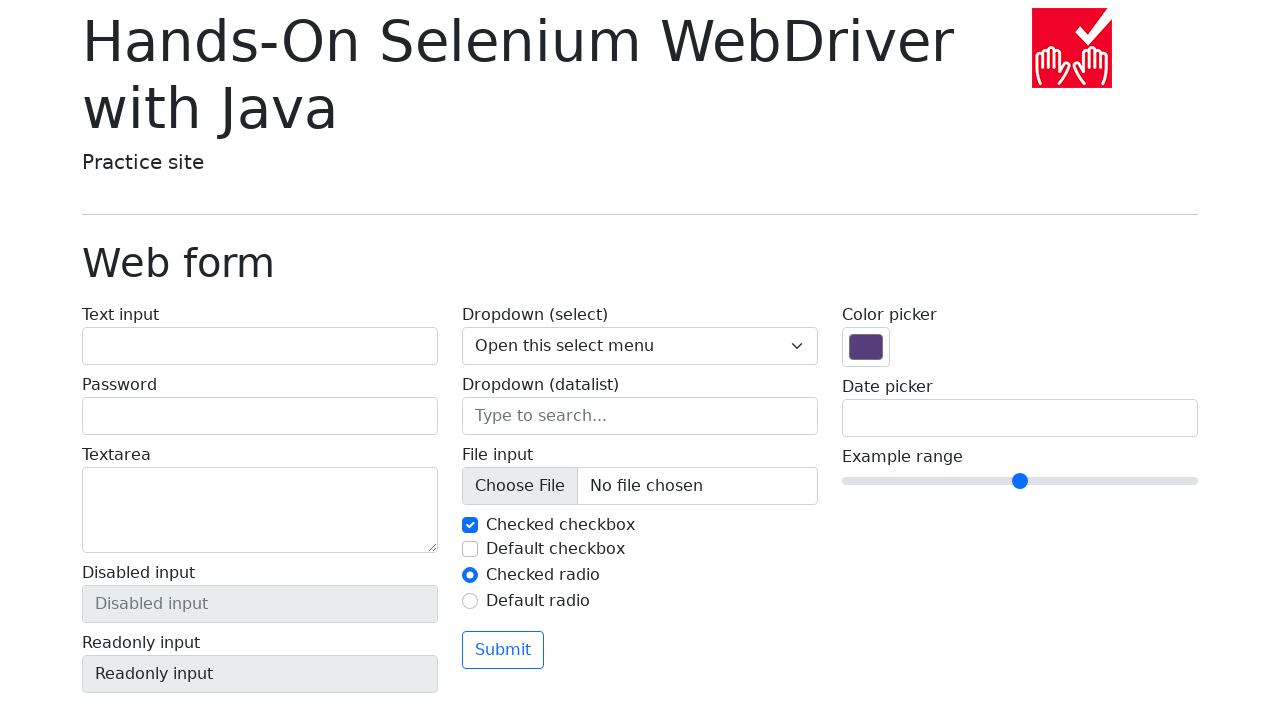

Filled textarea field with 'This text' on textarea[name='my-textarea']
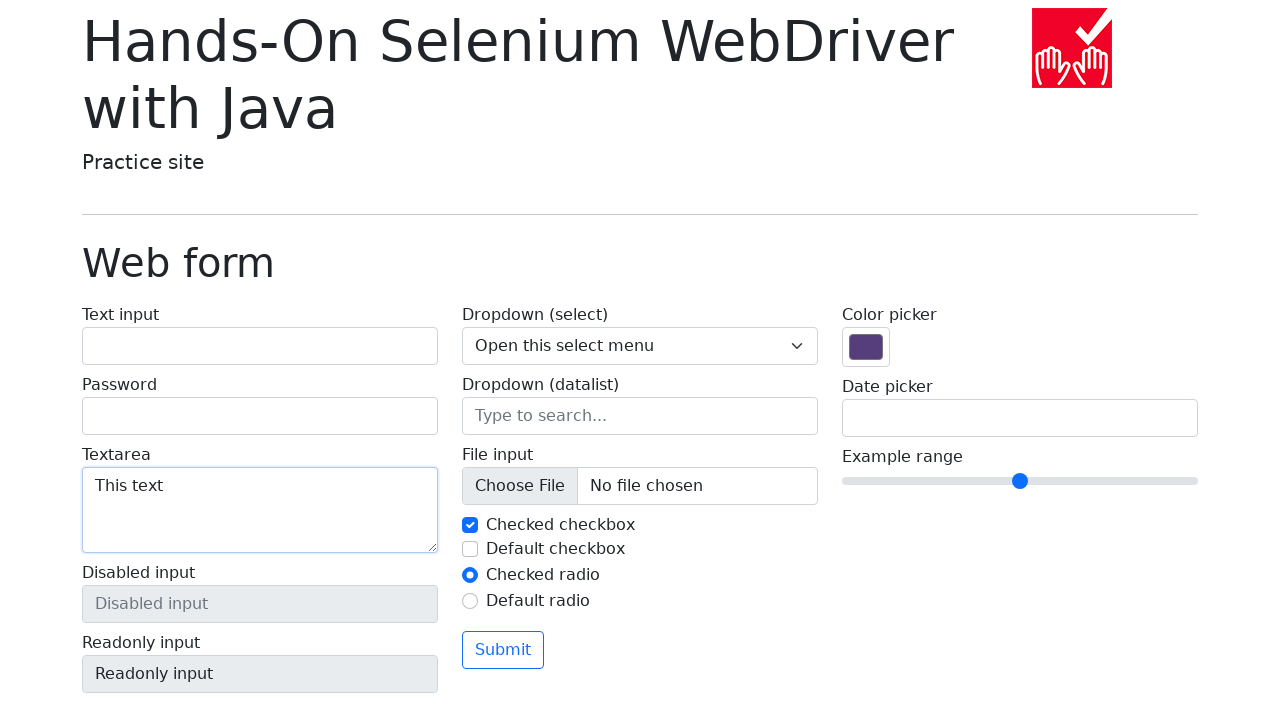

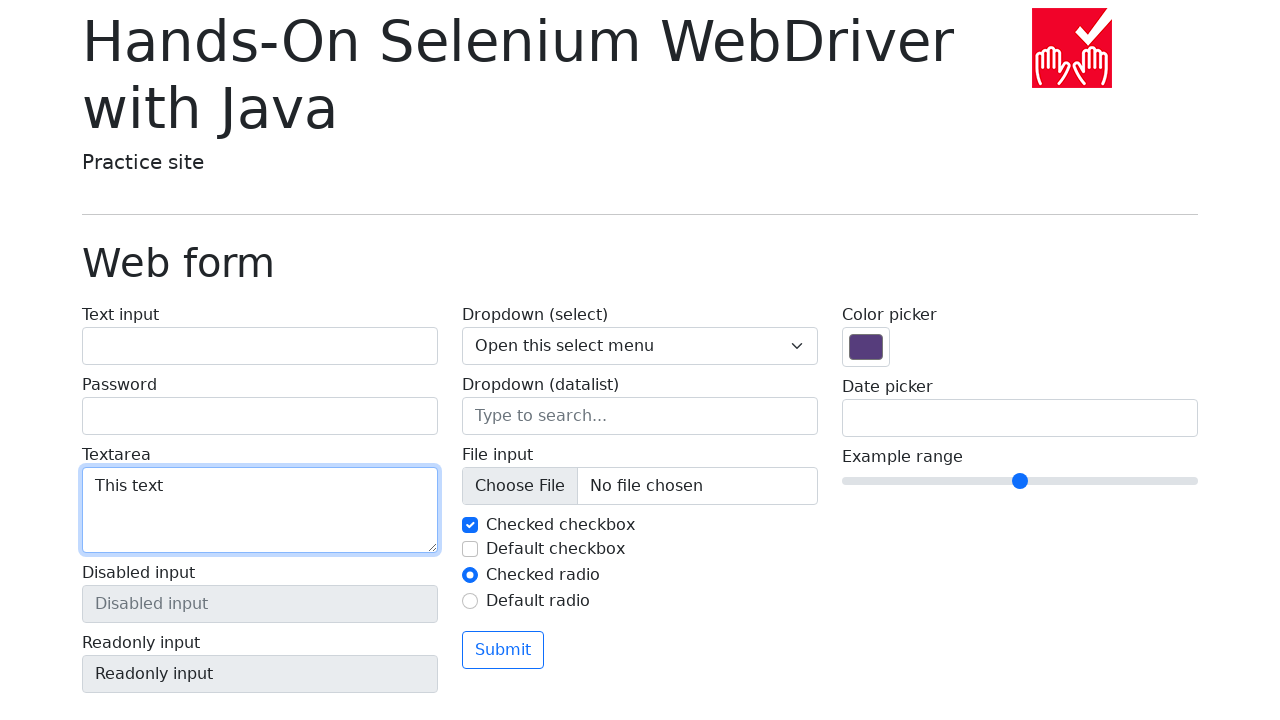